Tests filtering to display only active (uncompleted) items

Starting URL: https://demo.playwright.dev/todomvc

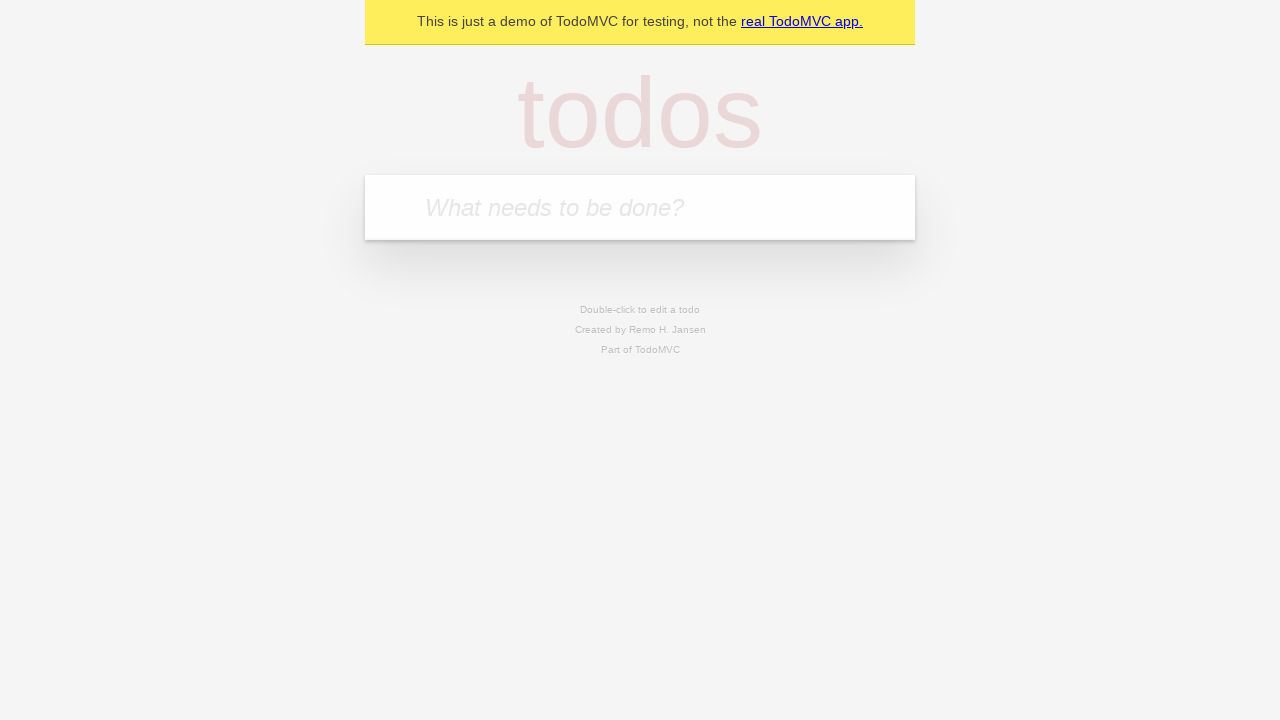

Filled new todo input with 'buy some cheese' on .new-todo
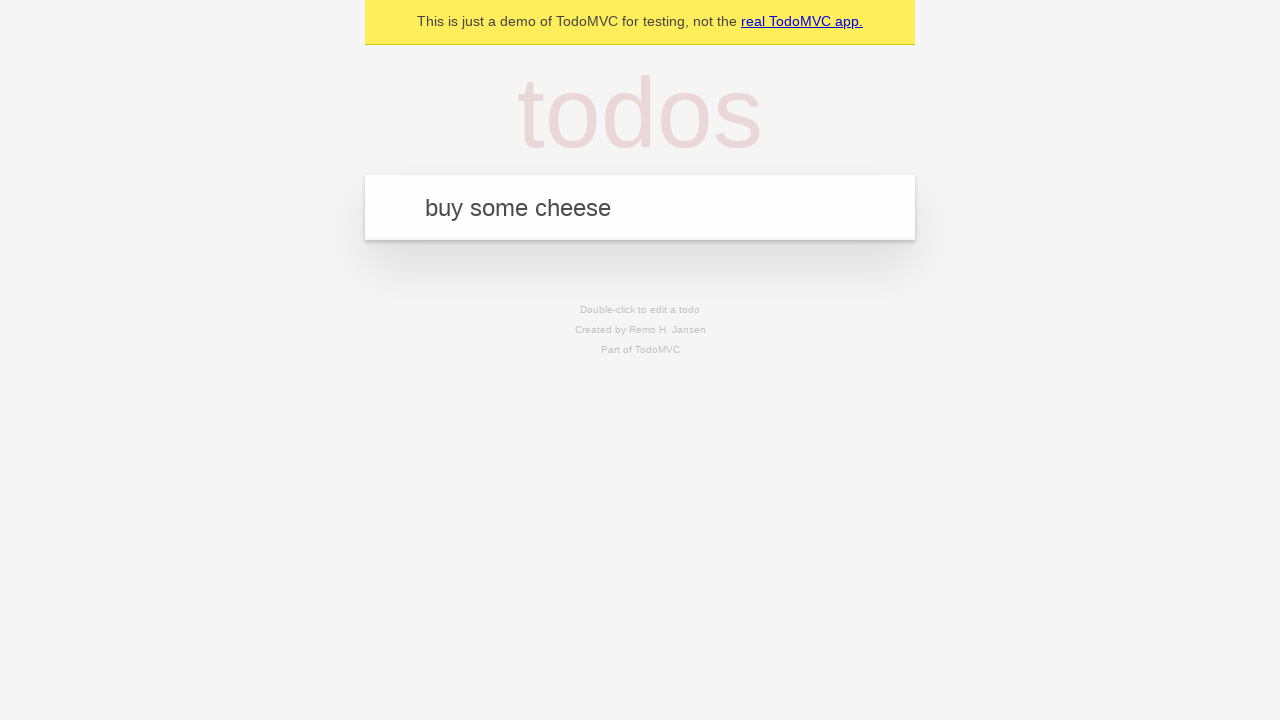

Pressed Enter to create first todo item on .new-todo
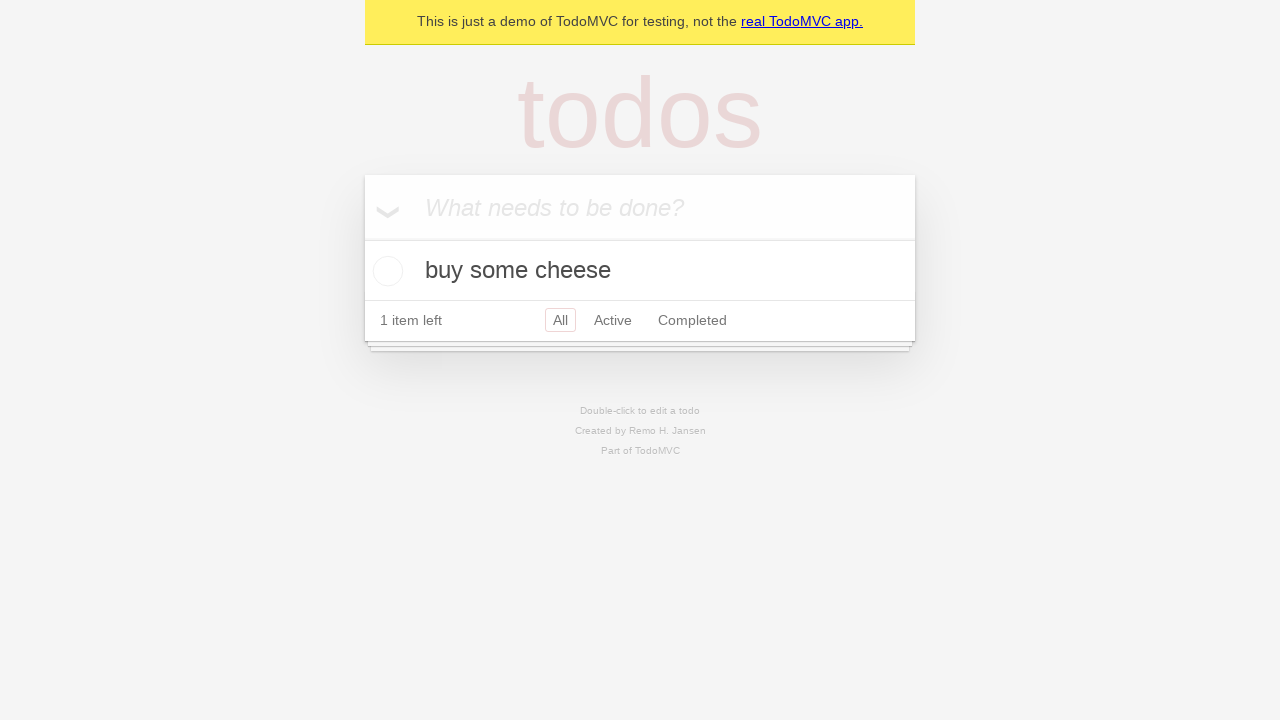

Filled new todo input with 'feed the cat' on .new-todo
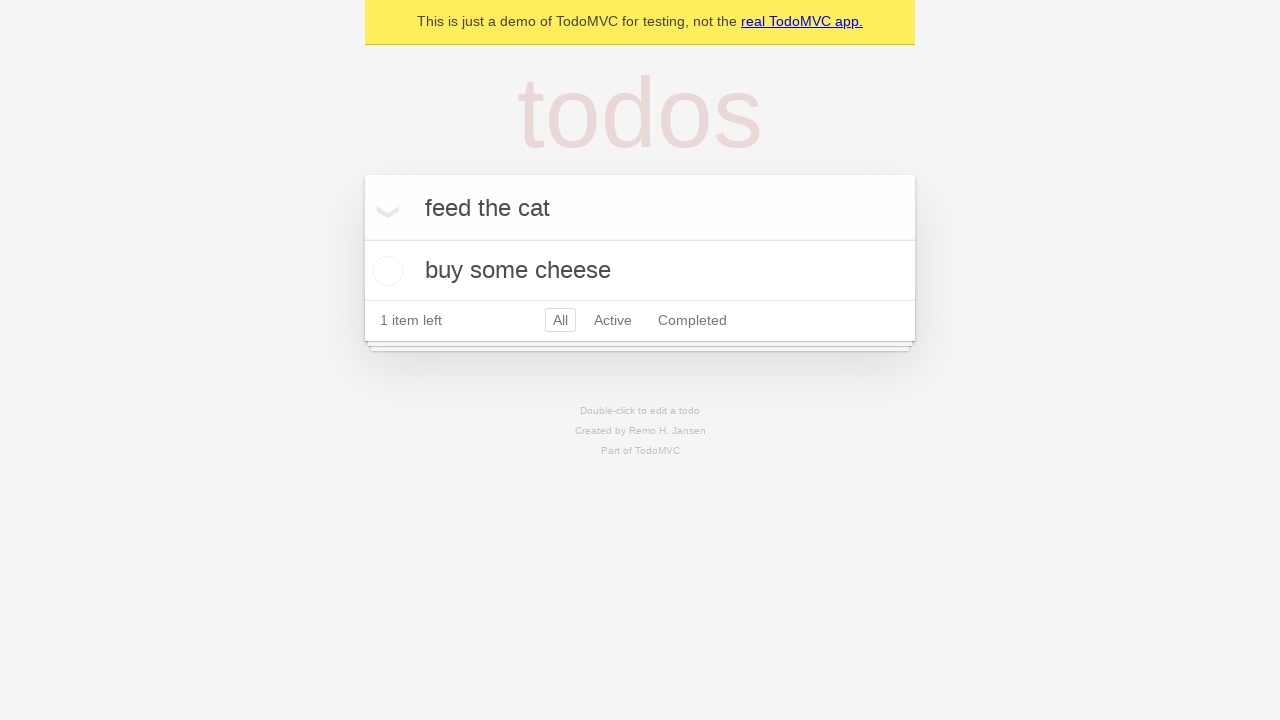

Pressed Enter to create second todo item on .new-todo
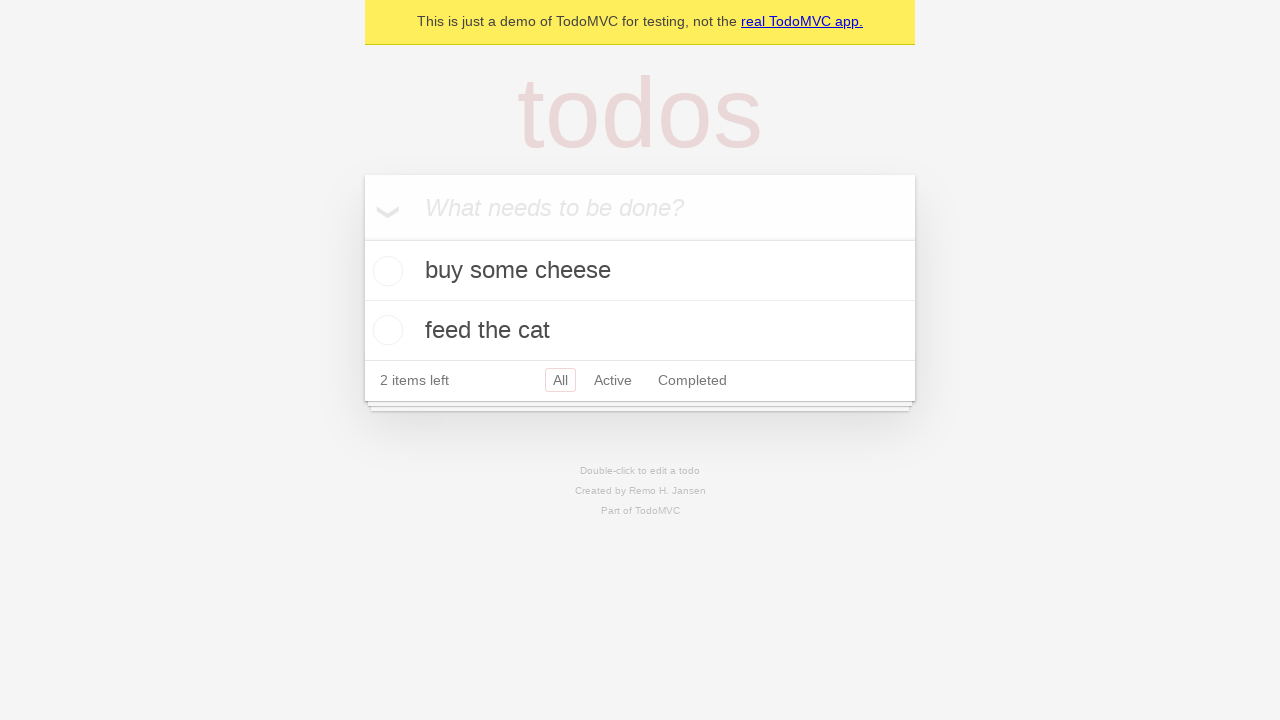

Filled new todo input with 'book a doctors appointment' on .new-todo
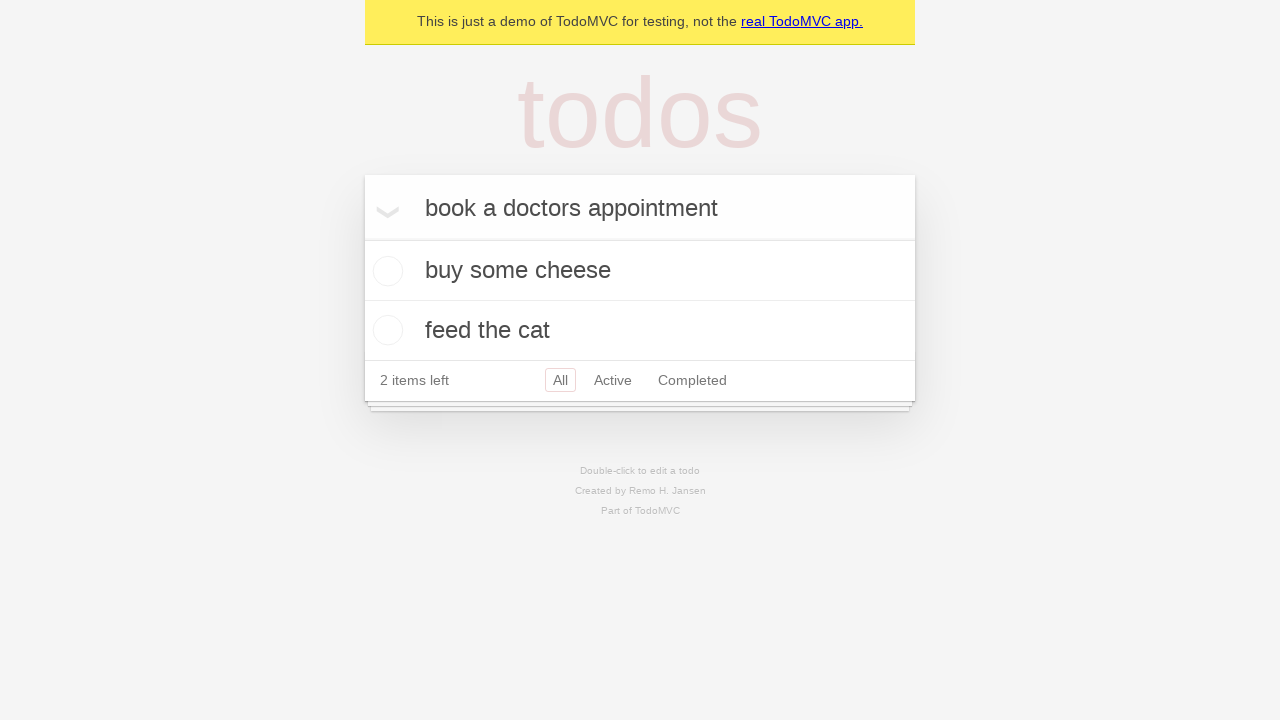

Pressed Enter to create third todo item on .new-todo
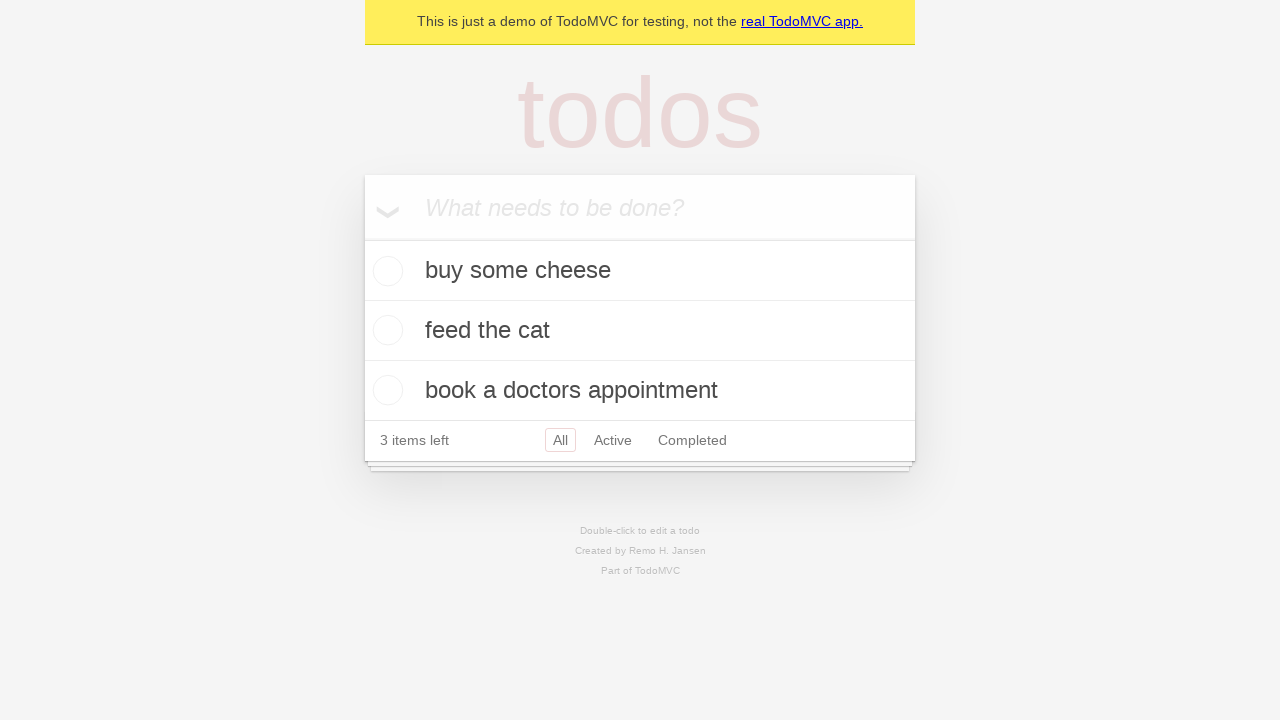

Checked the second todo item to mark it as completed at (385, 330) on .todo-list li .toggle >> nth=1
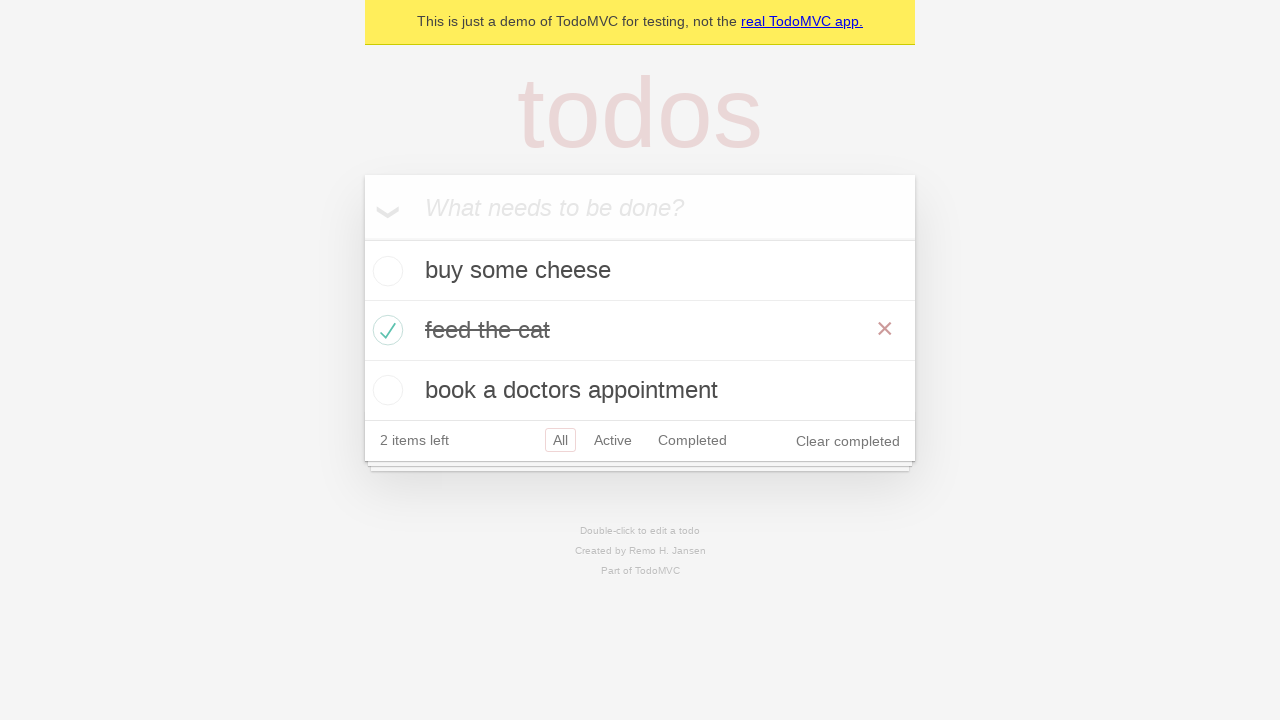

Clicked Active filter to display only uncompleted items at (613, 440) on .filters >> text=Active
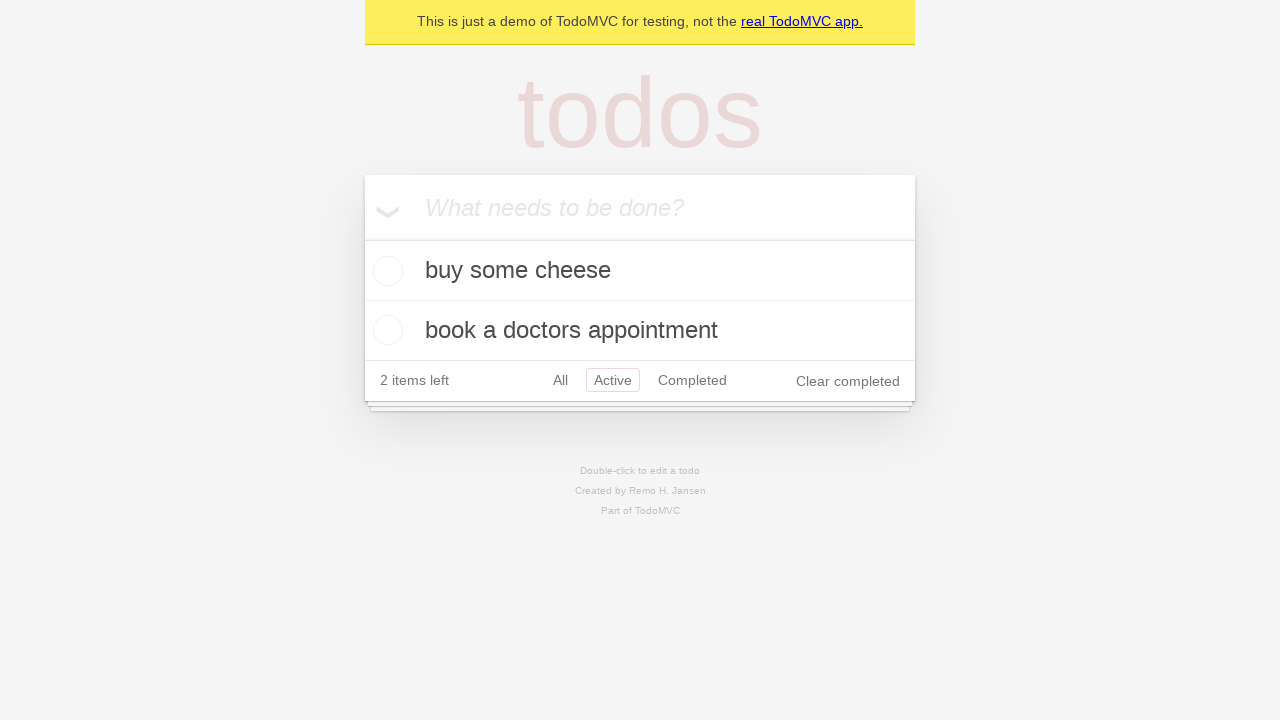

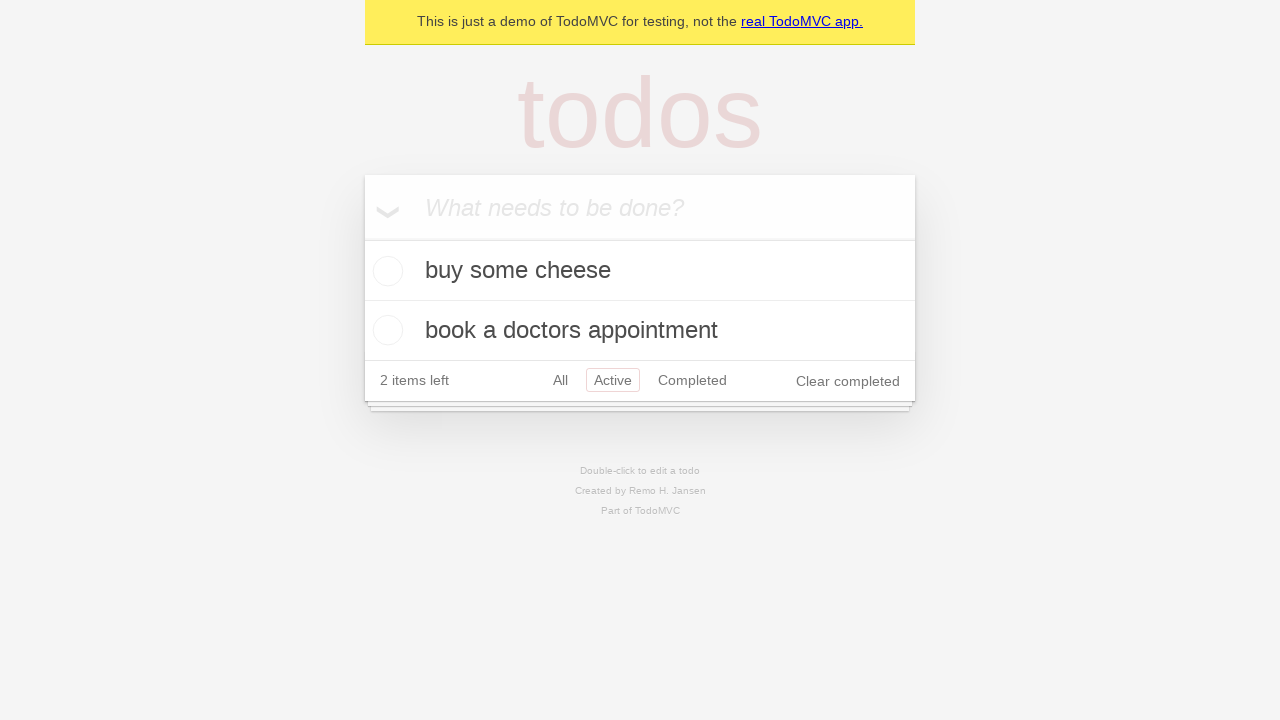